Tests a basic web form by filling a text input field with text and clicking the submit button, then verifying a message appears.

Starting URL: https://www.selenium.dev/selenium/web/web-form.html

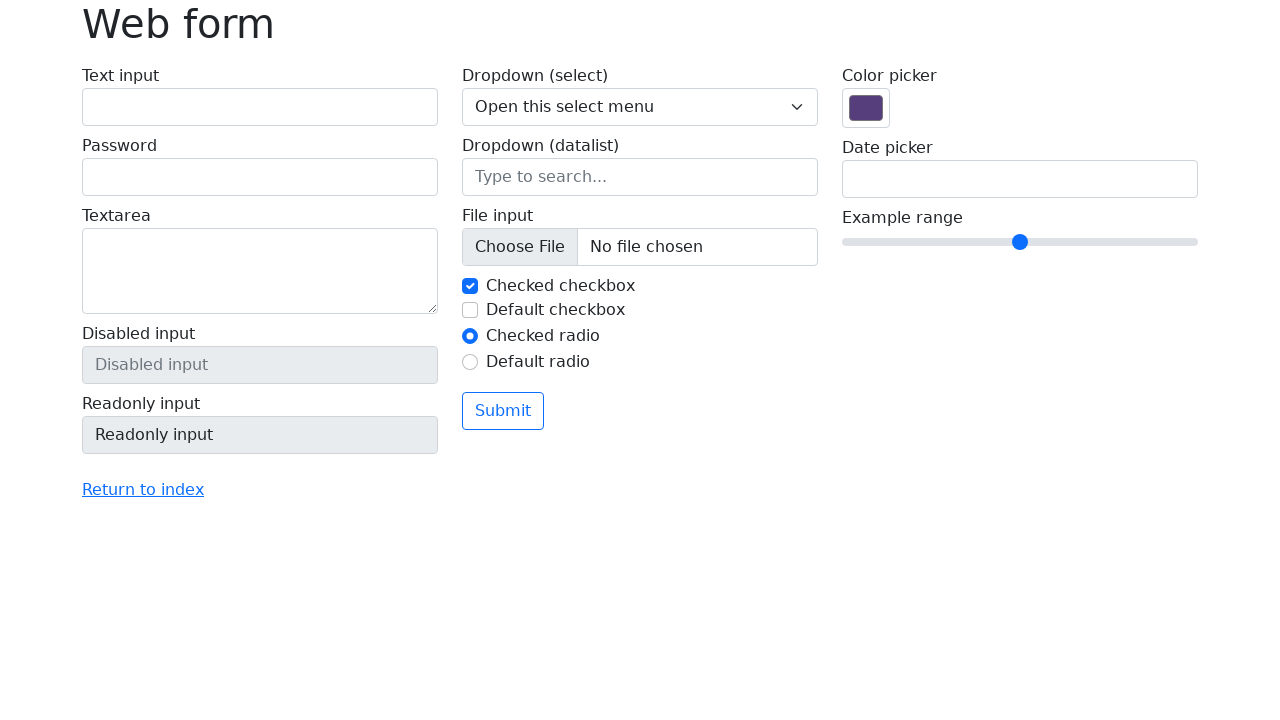

Filled text input field with 'Selenium' on input[name='my-text']
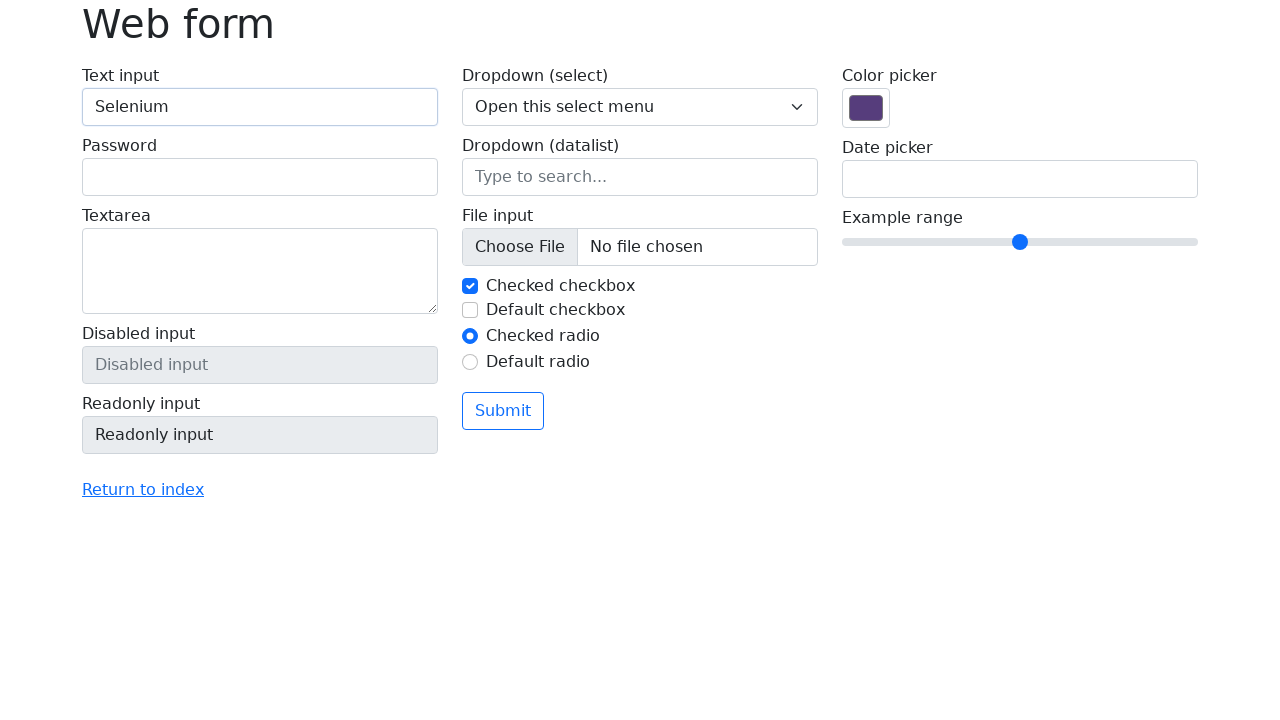

Clicked the submit button at (503, 411) on button
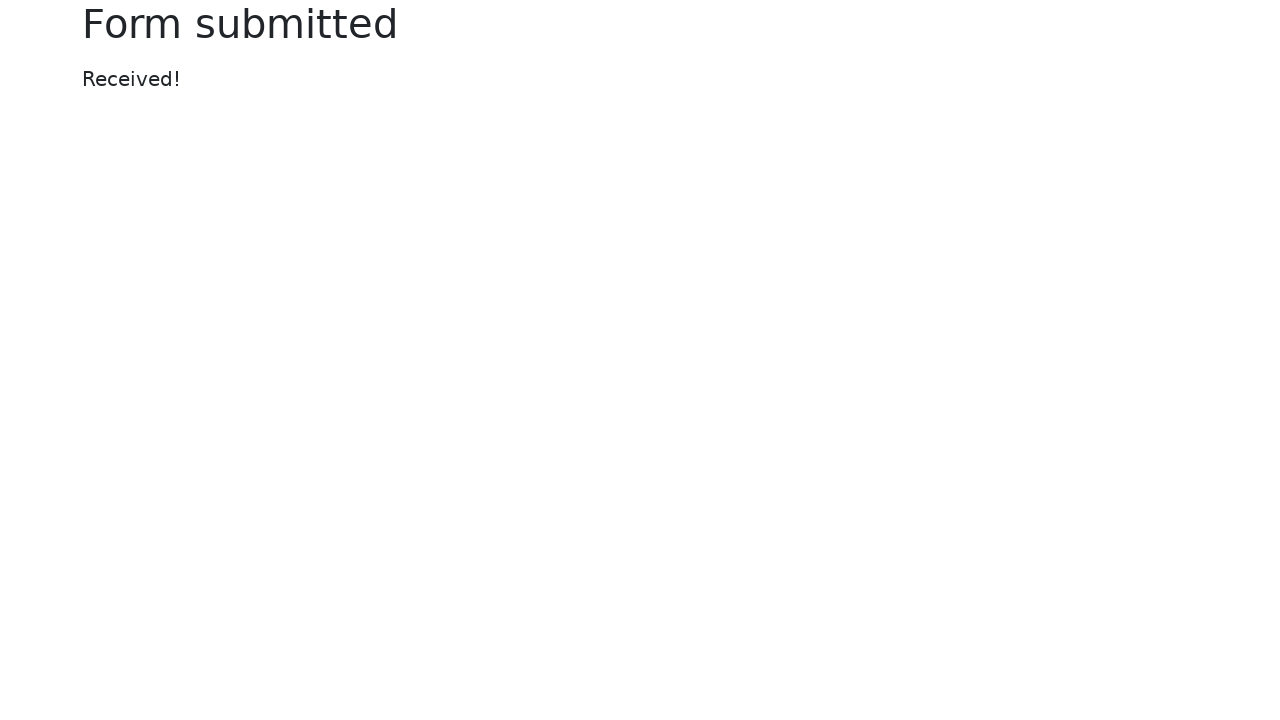

Form submission message appeared
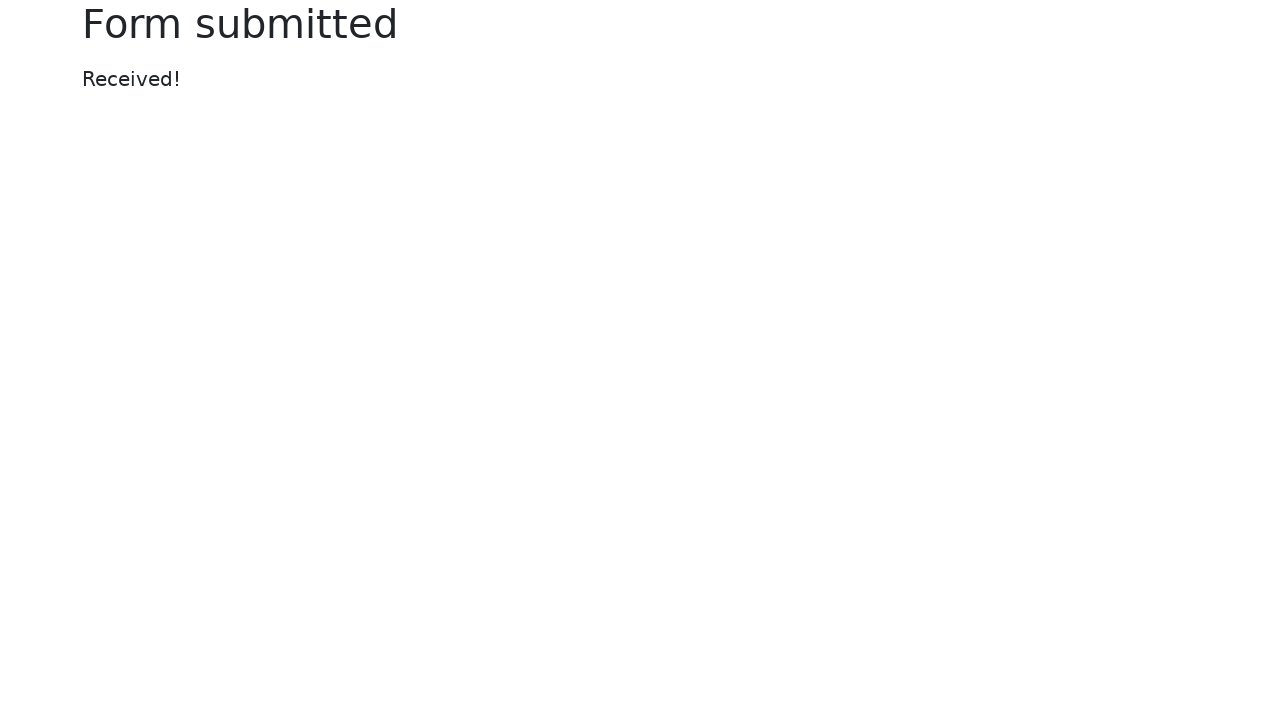

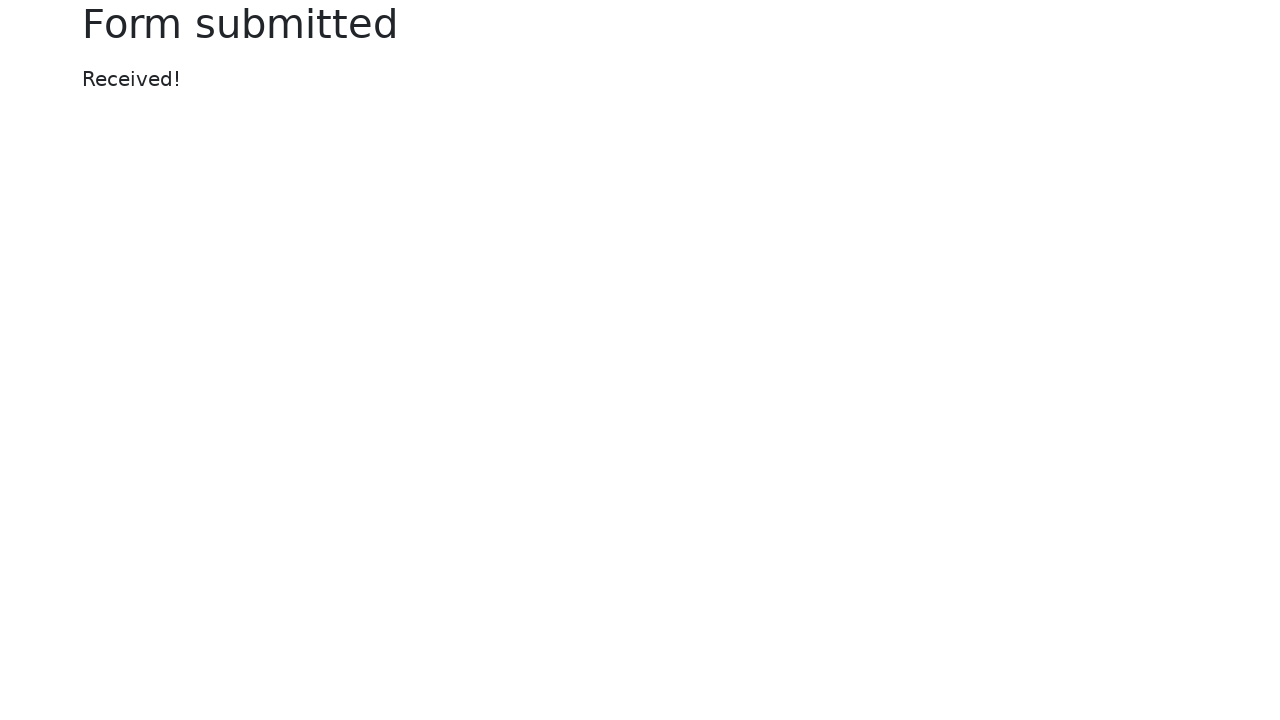